Tests browser window functionality by clicking the New Tab button, switching to the new tab, verifying content, closing it, and returning to the main window

Starting URL: https://demoqa.com/browser-windows

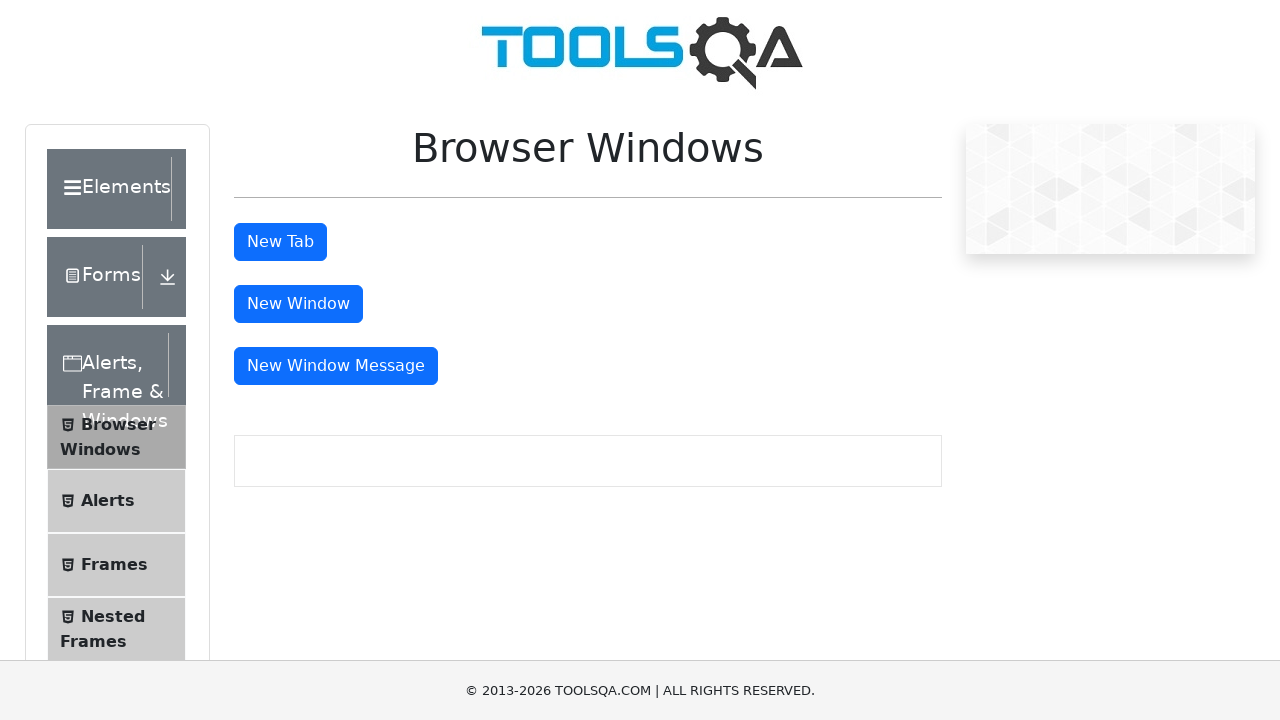

Clicked the New Tab button at (280, 242) on #tabButton
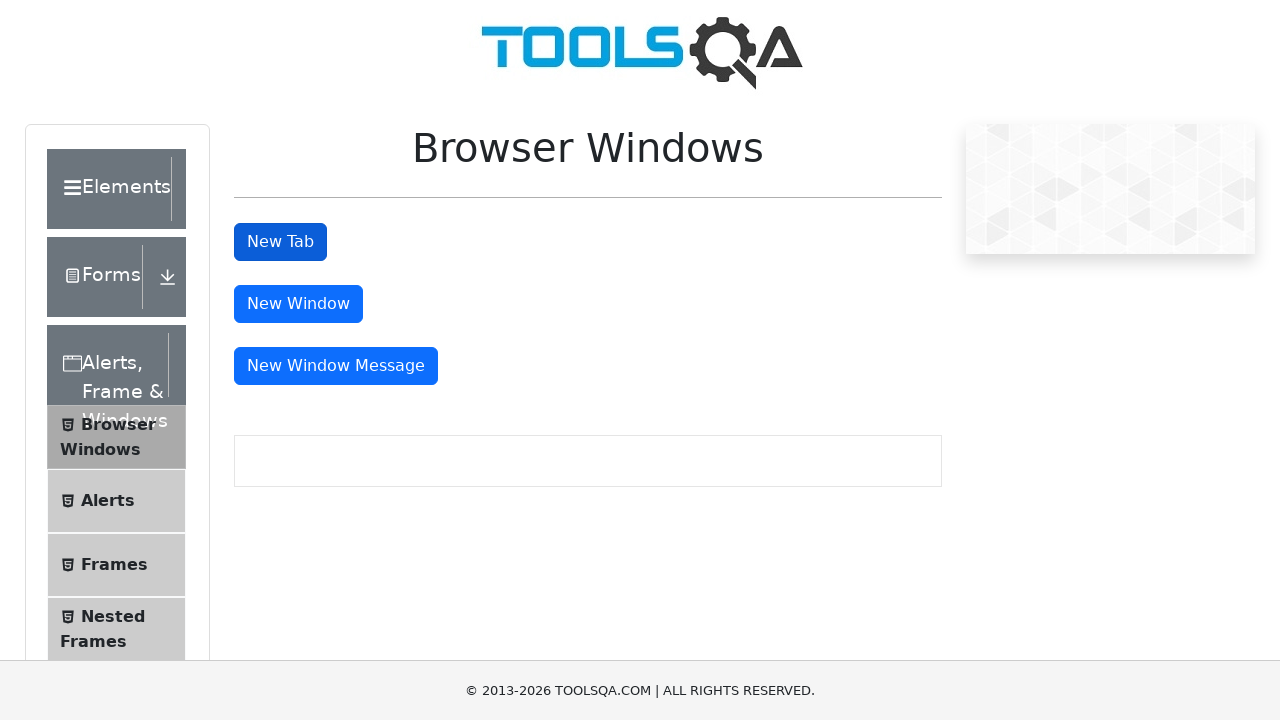

Clicked New Tab button and detected new page opening at (280, 242) on #tabButton
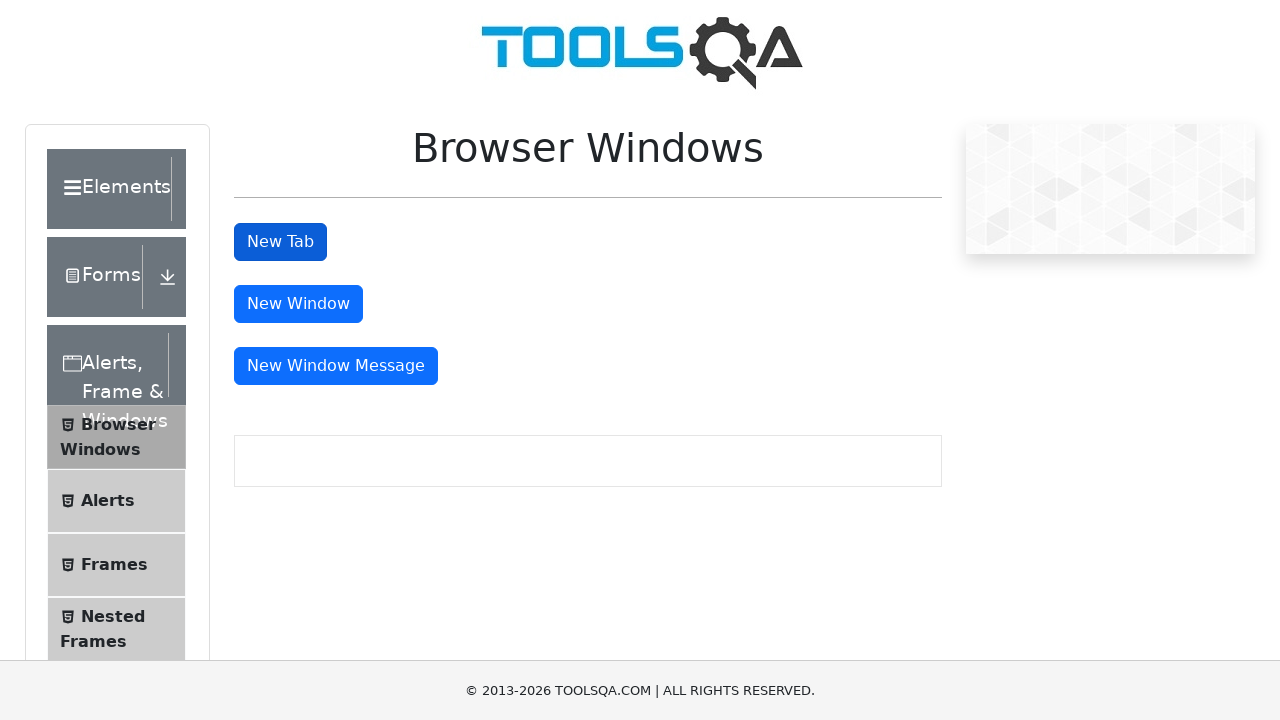

Captured reference to new tab page object
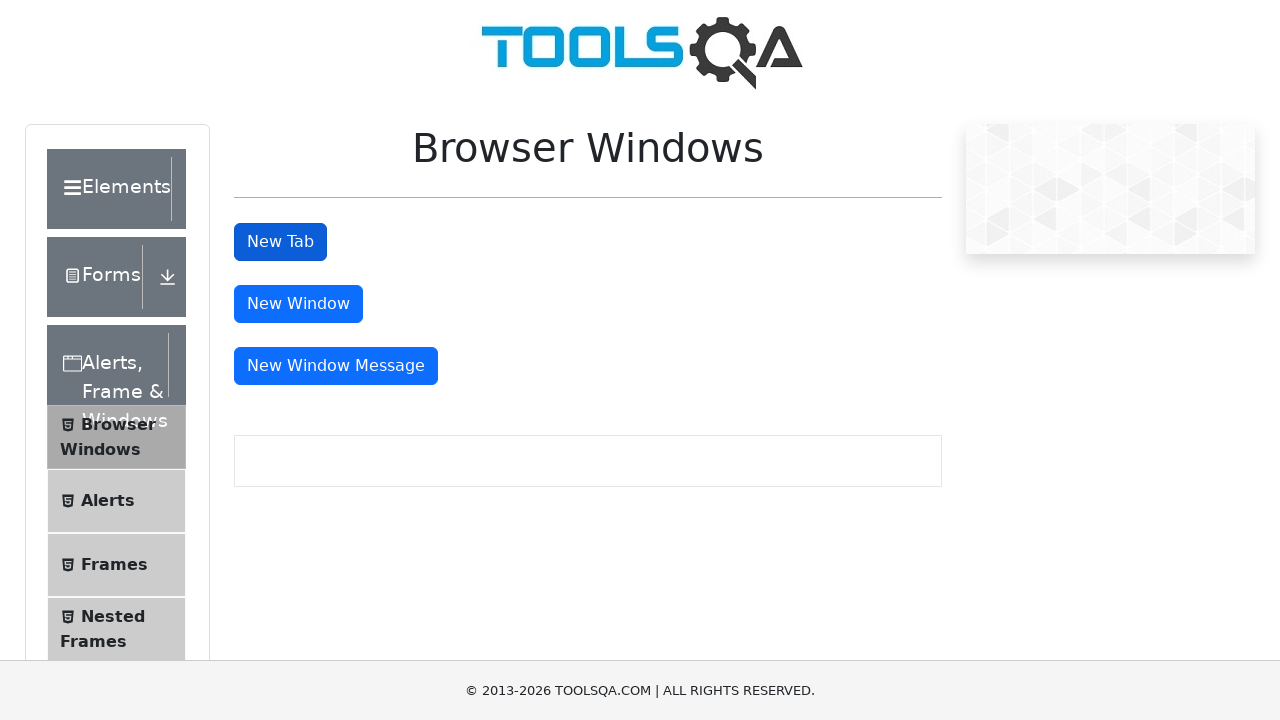

New tab page loaded completely
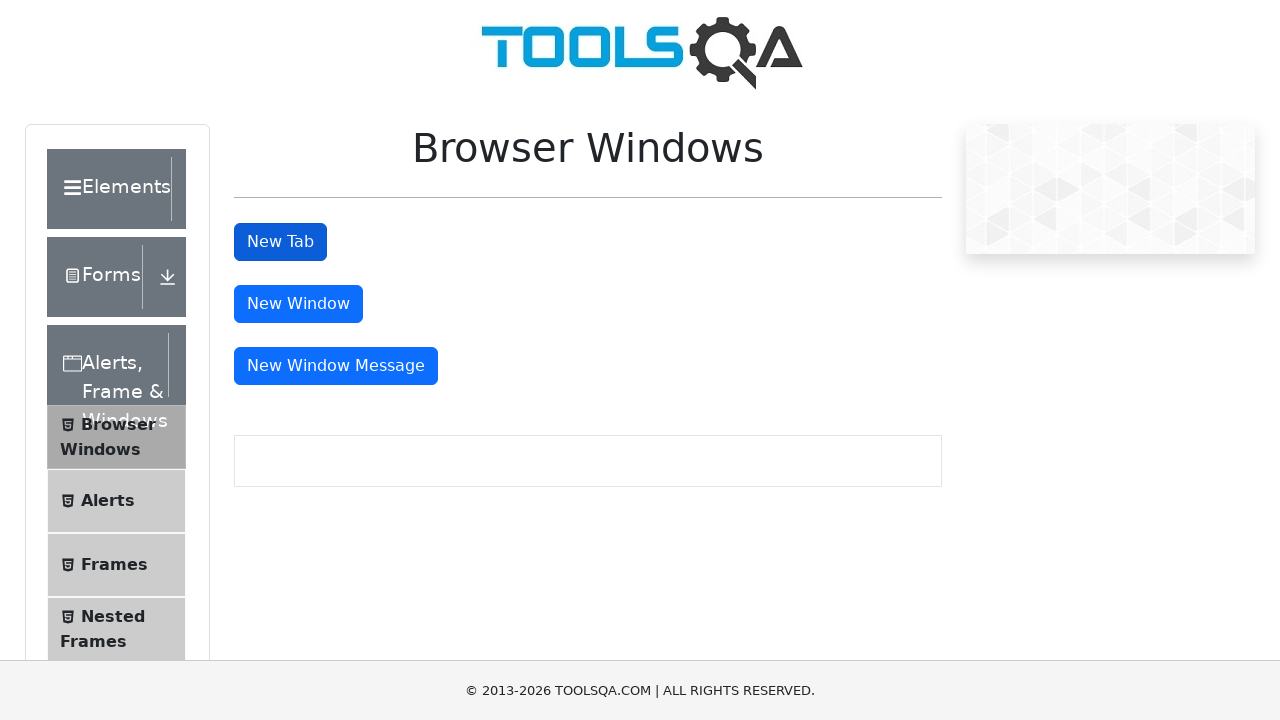

Verified new tab contains expected heading text 'This is a sample page'
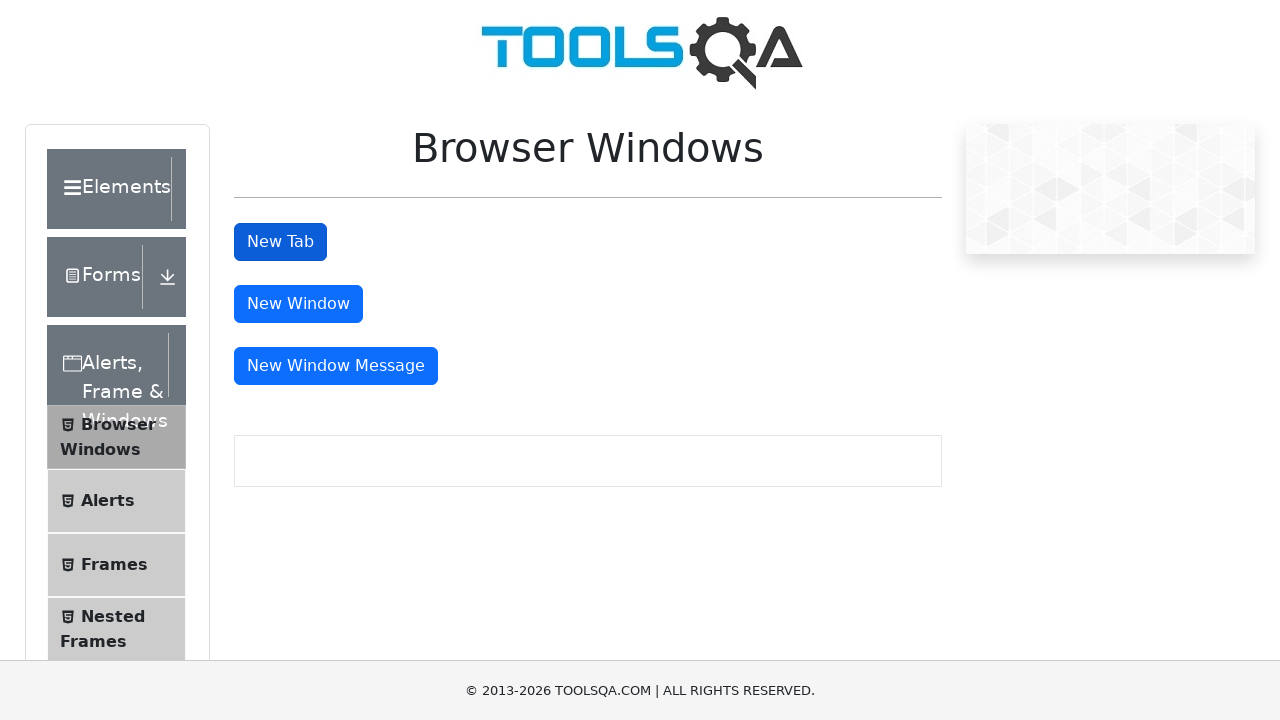

Closed the new tab
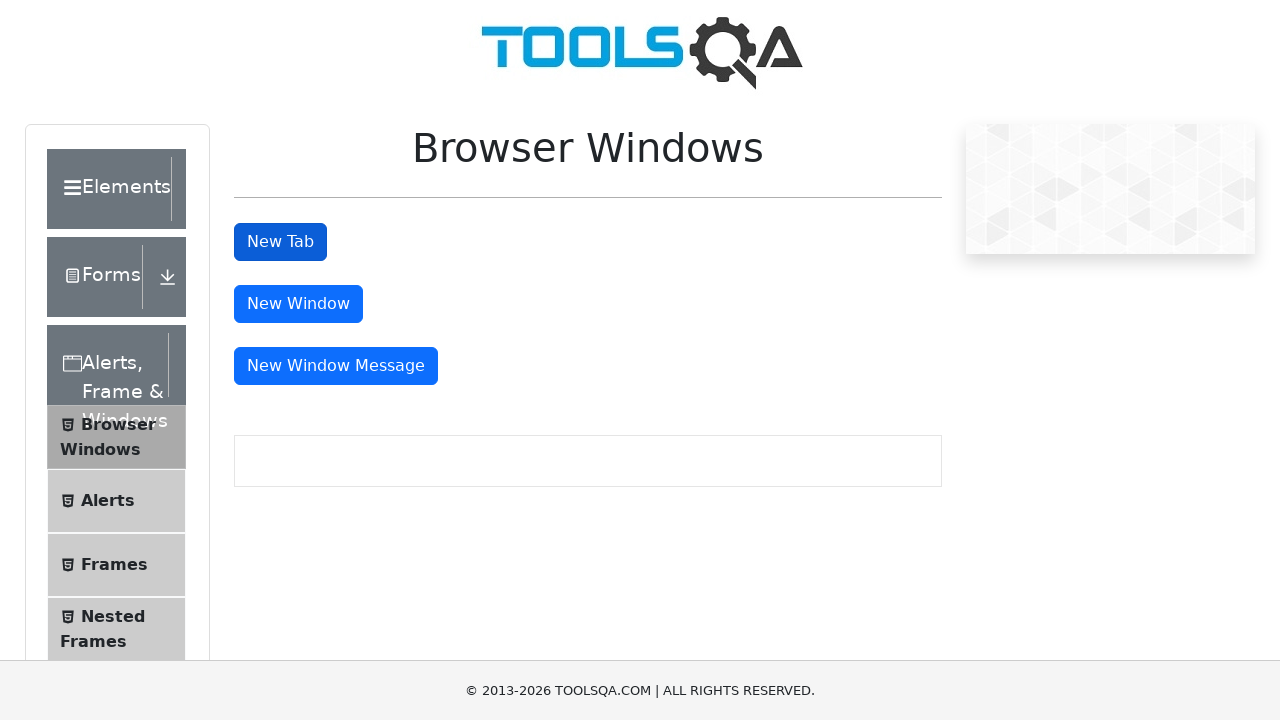

Verified return to main window - New Tab button is present
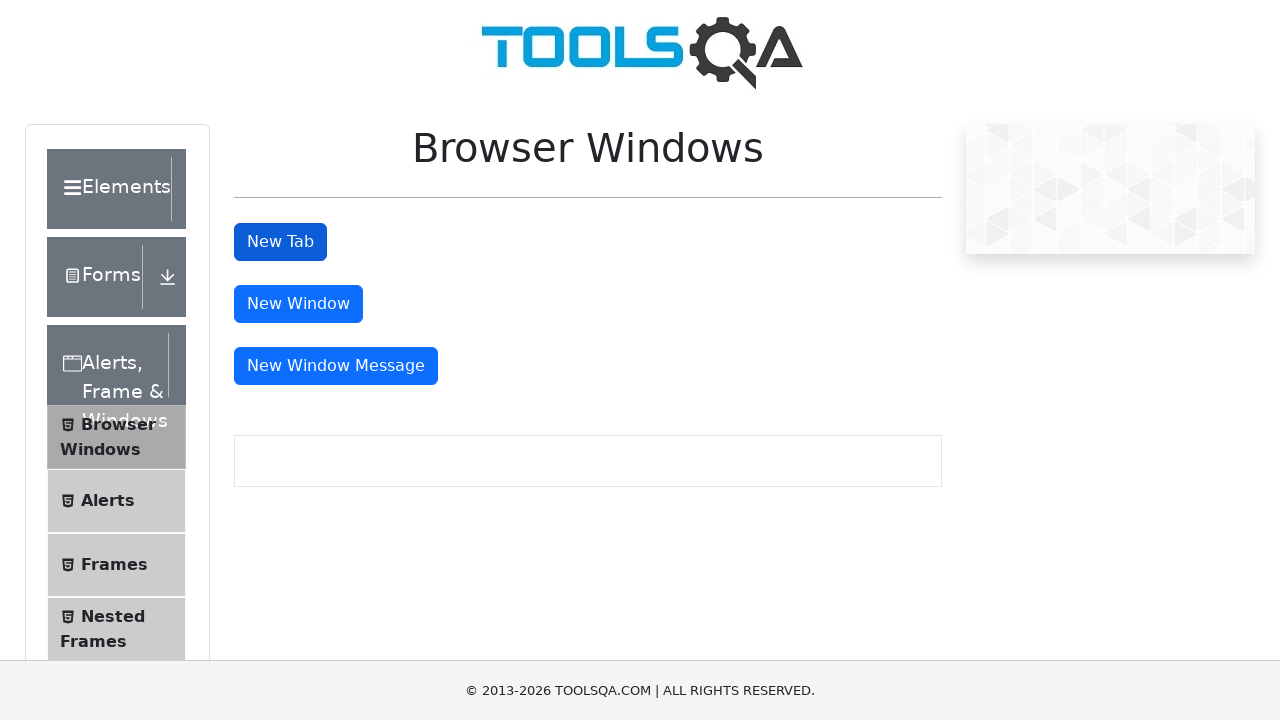

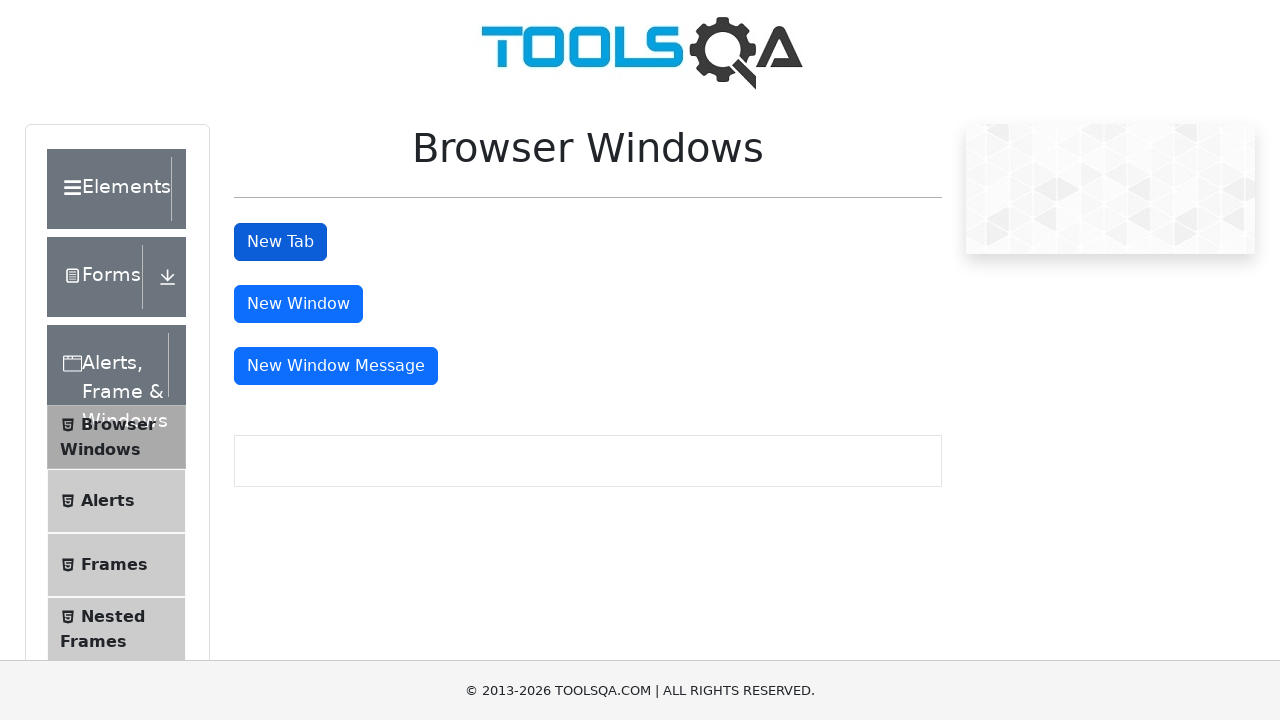